Tests that the Clear completed button is displayed with correct text

Starting URL: https://demo.playwright.dev/todomvc

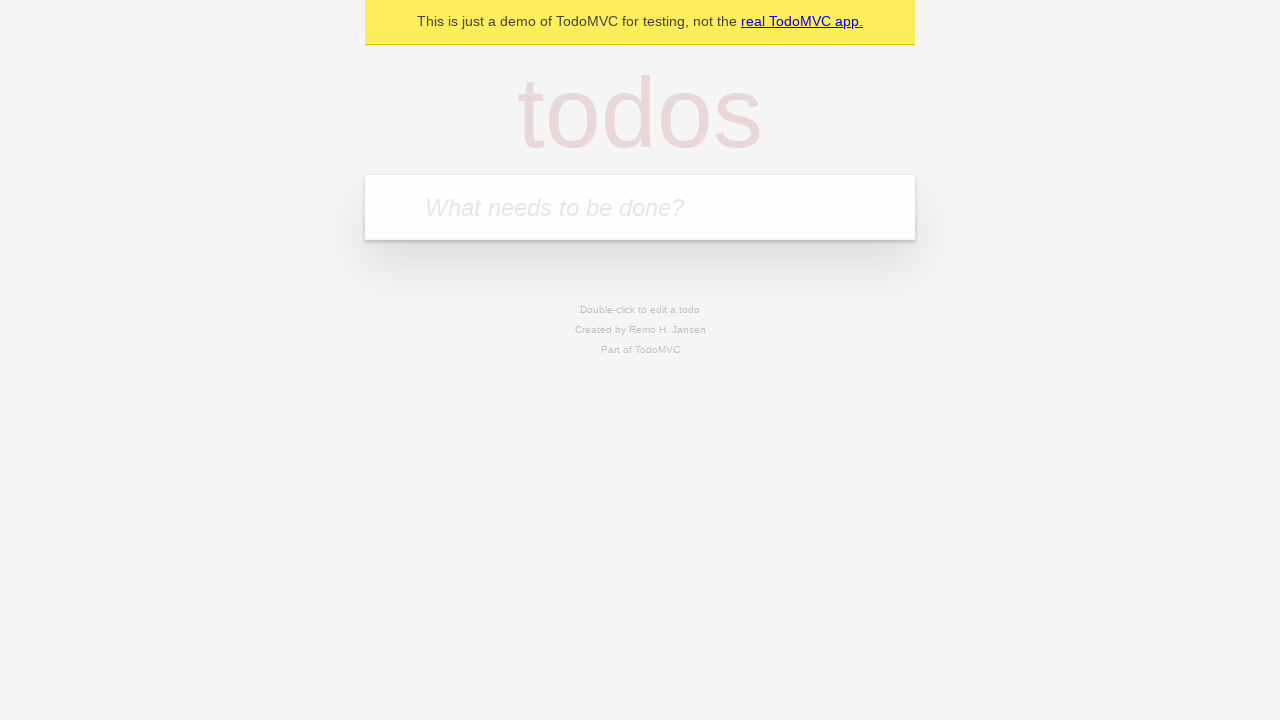

Filled todo input with 'buy some cheese' on internal:attr=[placeholder="What needs to be done?"i]
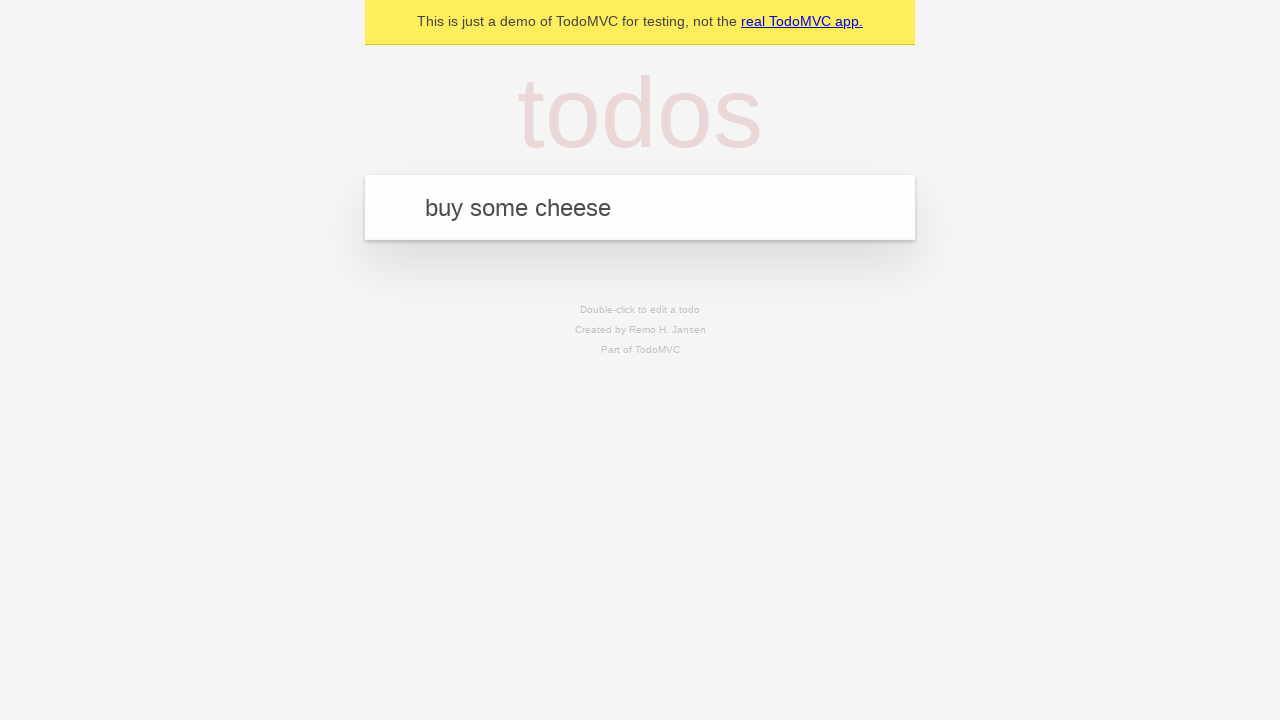

Pressed Enter to add todo 'buy some cheese' on internal:attr=[placeholder="What needs to be done?"i]
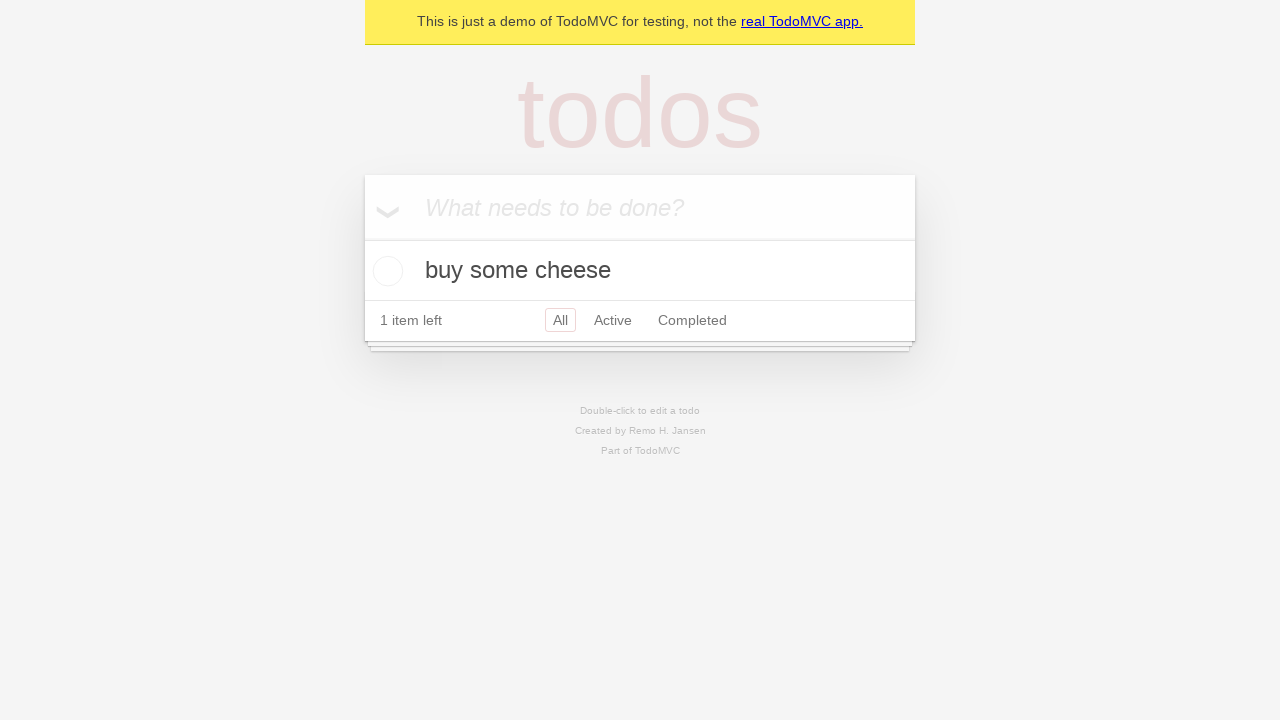

Filled todo input with 'feed the cat' on internal:attr=[placeholder="What needs to be done?"i]
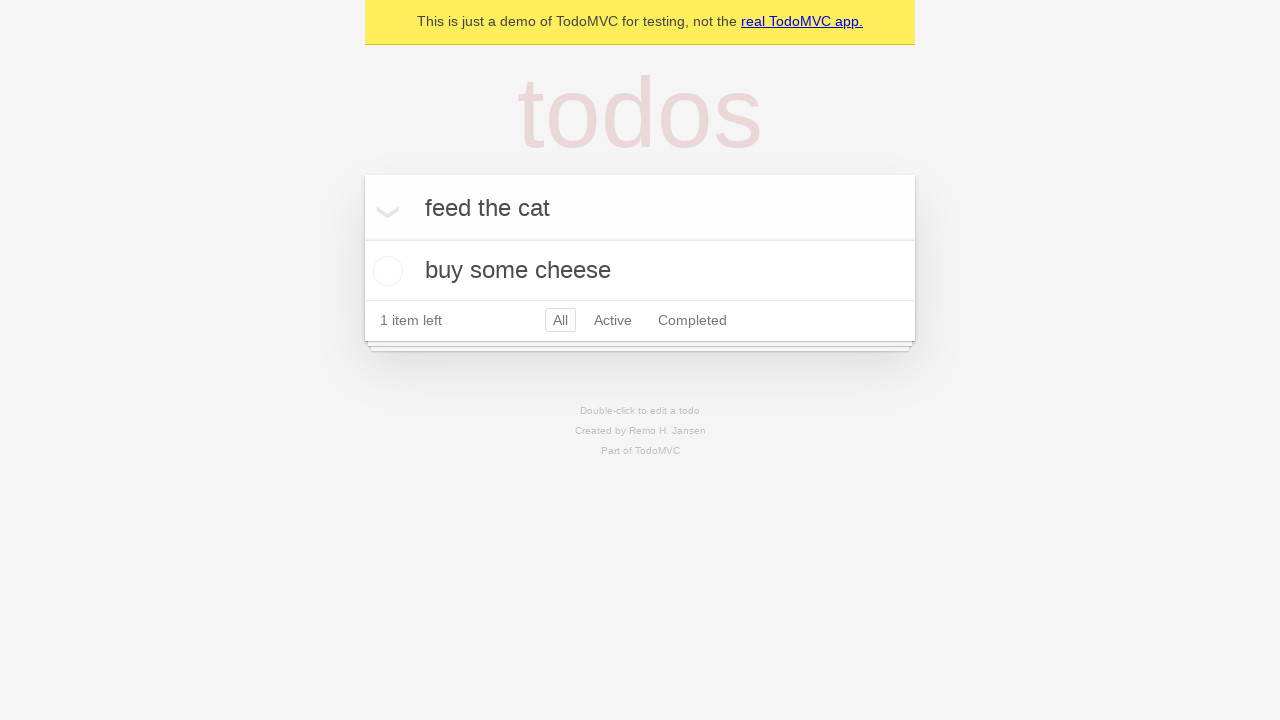

Pressed Enter to add todo 'feed the cat' on internal:attr=[placeholder="What needs to be done?"i]
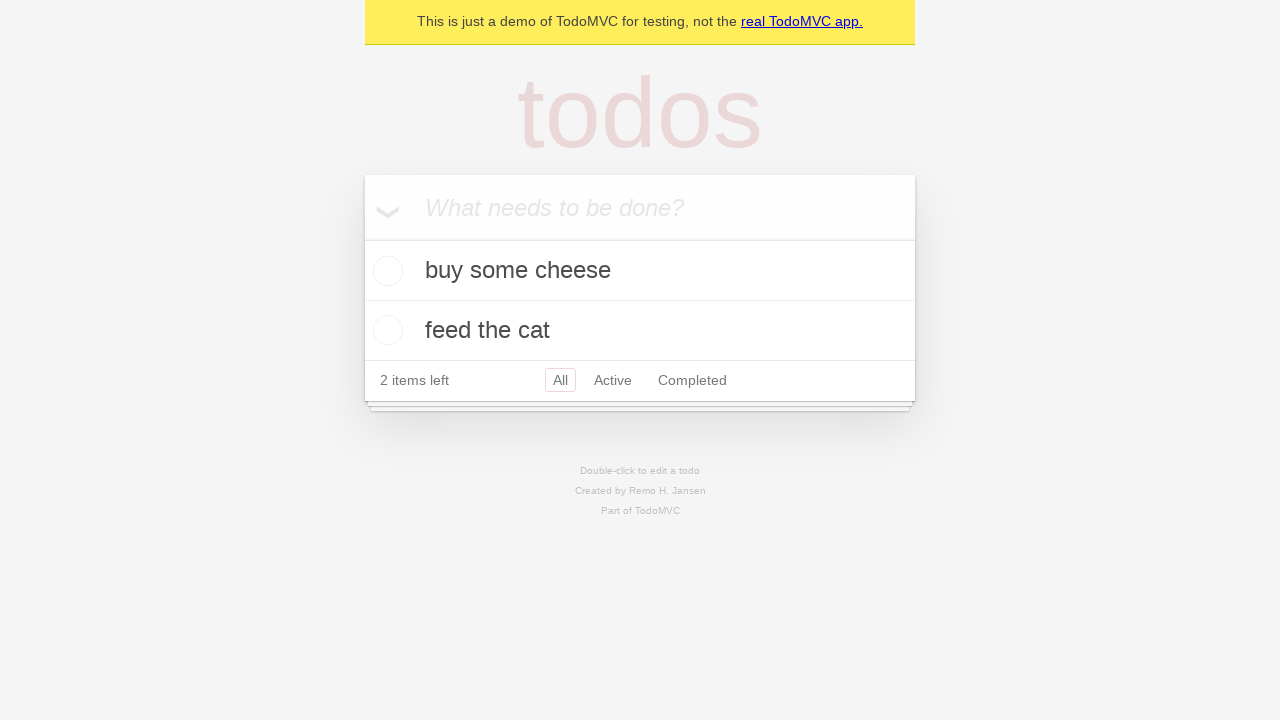

Filled todo input with 'book a doctors appointment' on internal:attr=[placeholder="What needs to be done?"i]
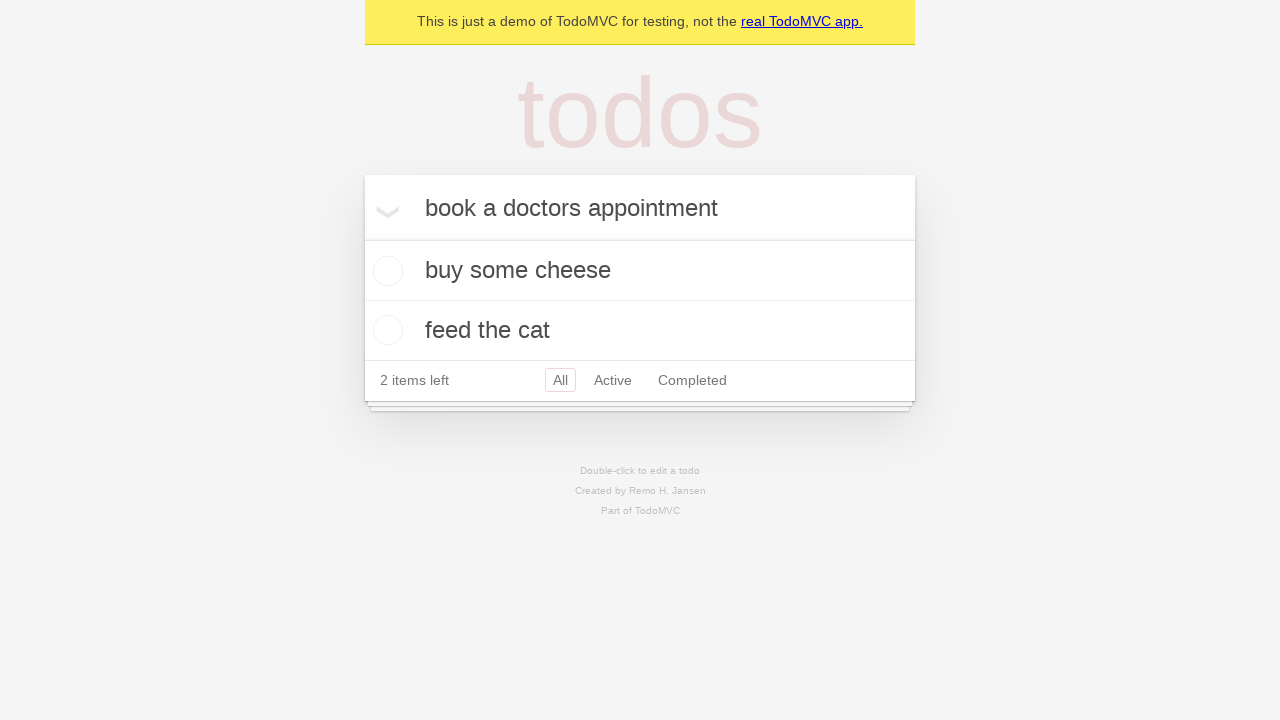

Pressed Enter to add todo 'book a doctors appointment' on internal:attr=[placeholder="What needs to be done?"i]
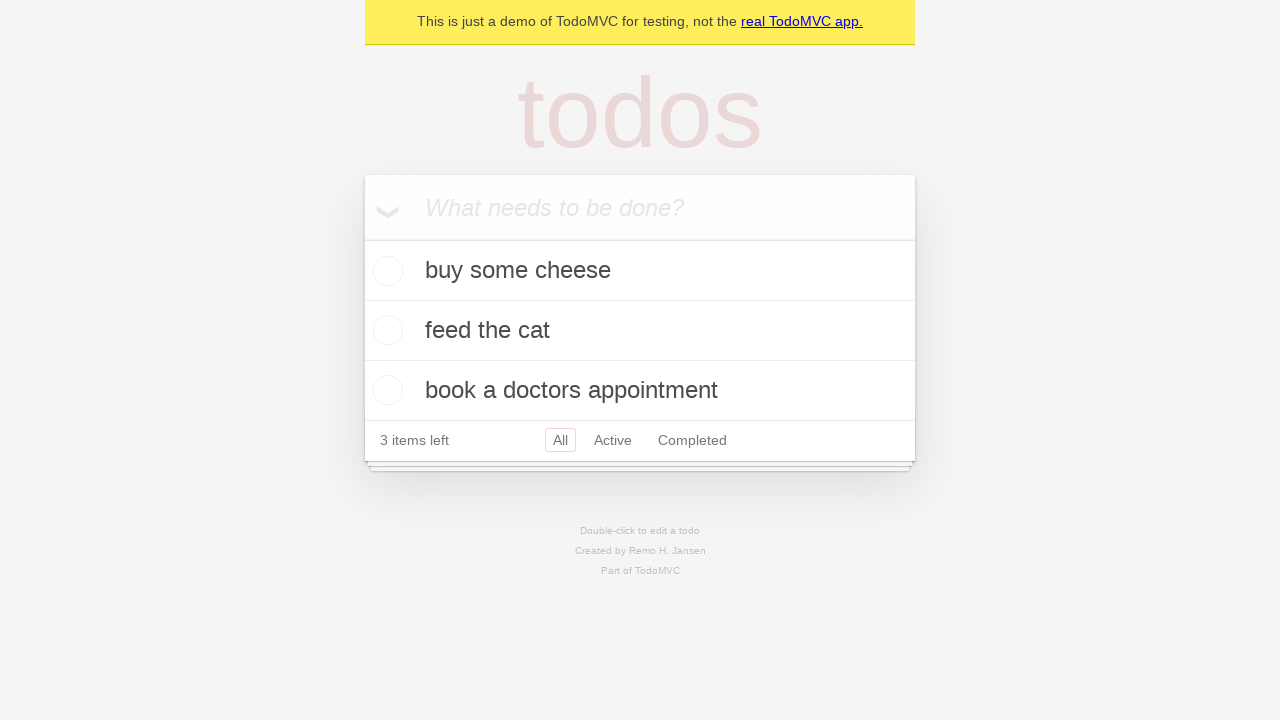

Waited for all 3 todos to be loaded
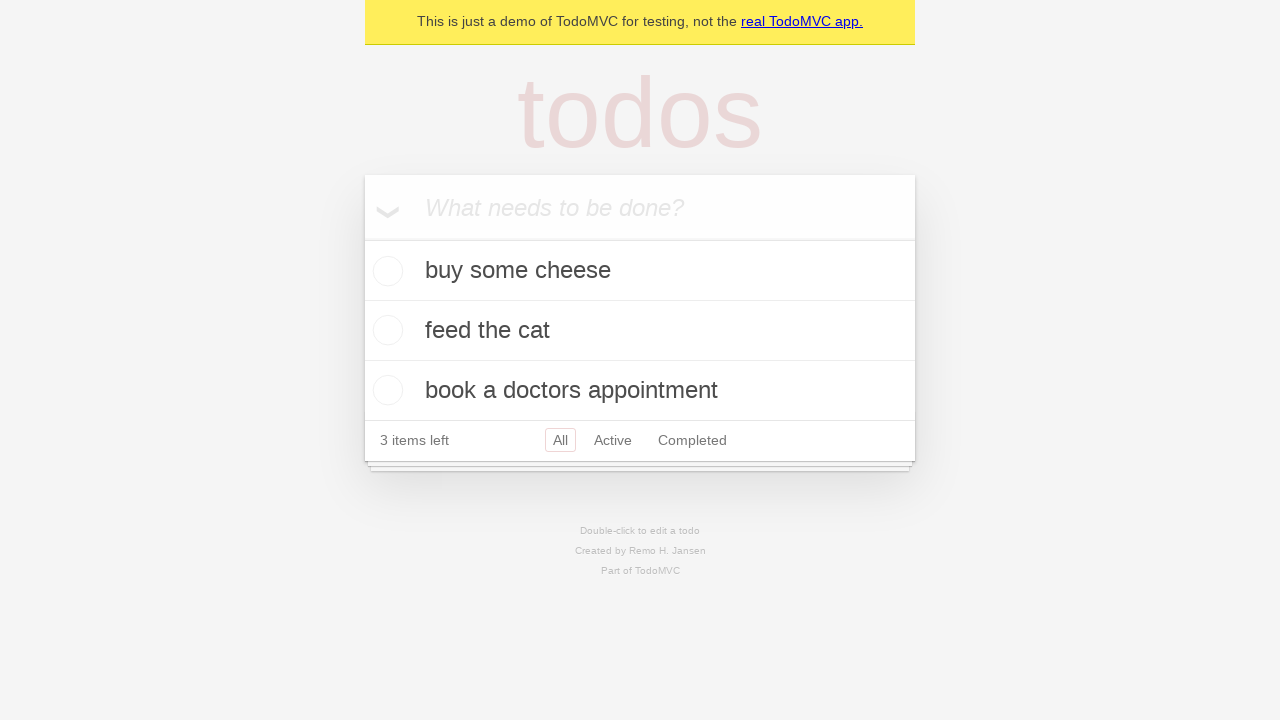

Checked the first todo item to mark it as completed at (385, 271) on .todo-list li .toggle >> nth=0
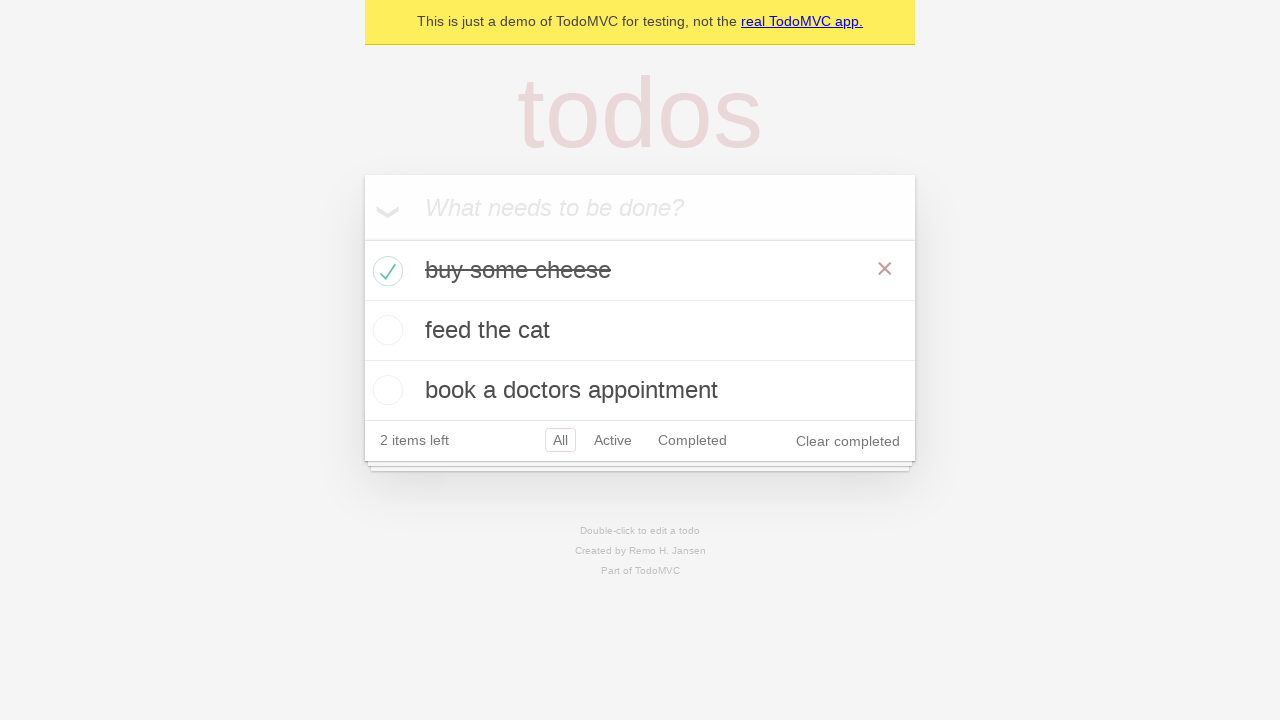

Clear completed button appeared on the page
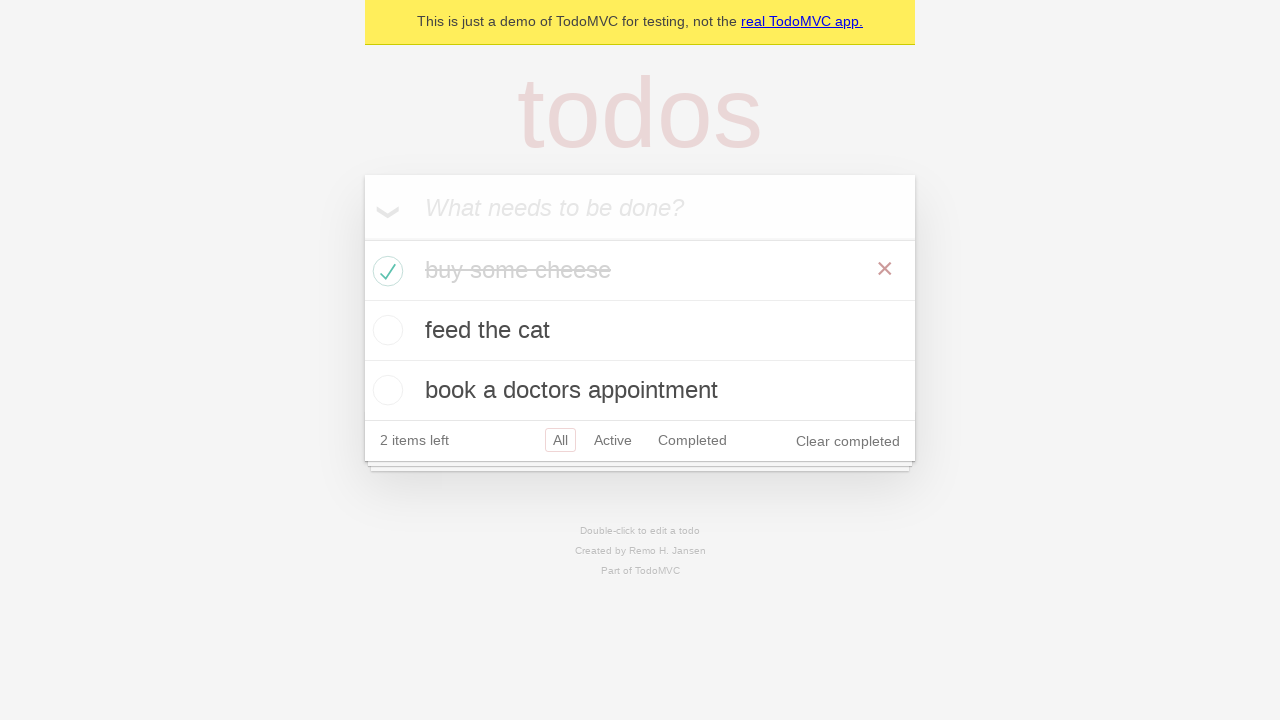

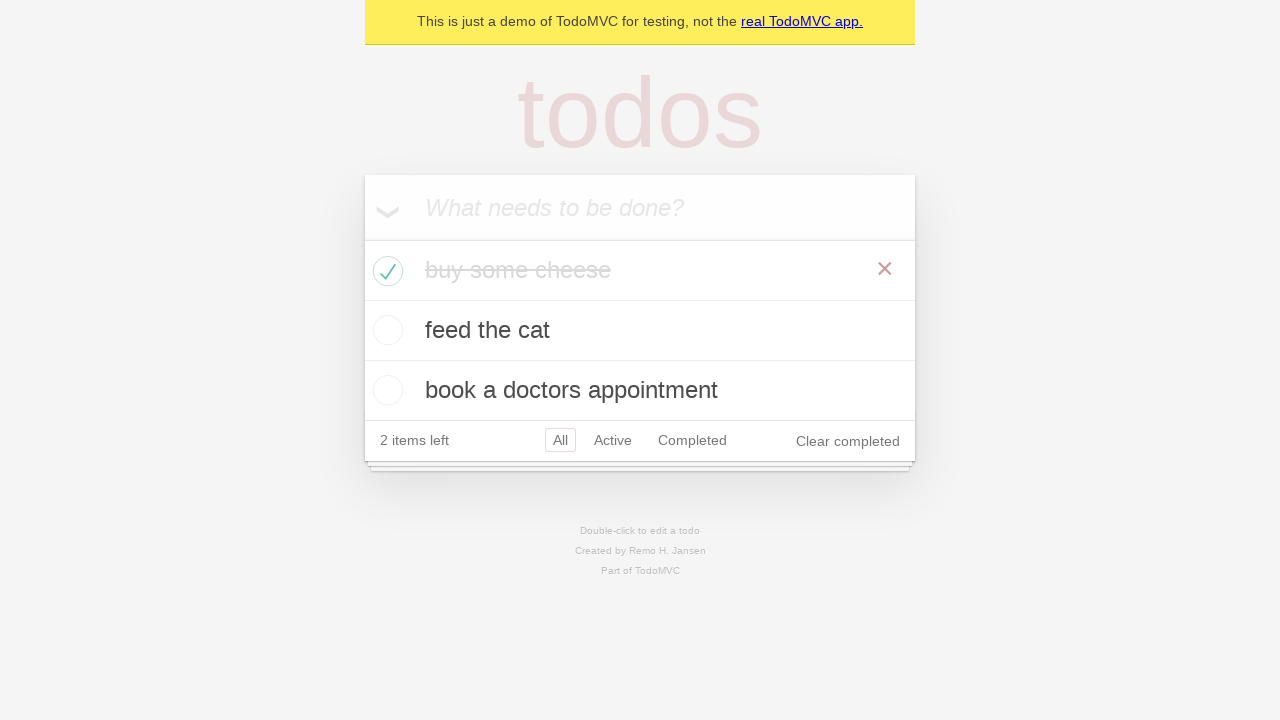